Tests JavaScript prompt alert functionality by triggering a prompt, entering text, and dismissing it

Starting URL: https://the-internet.herokuapp.com/javascript_alerts

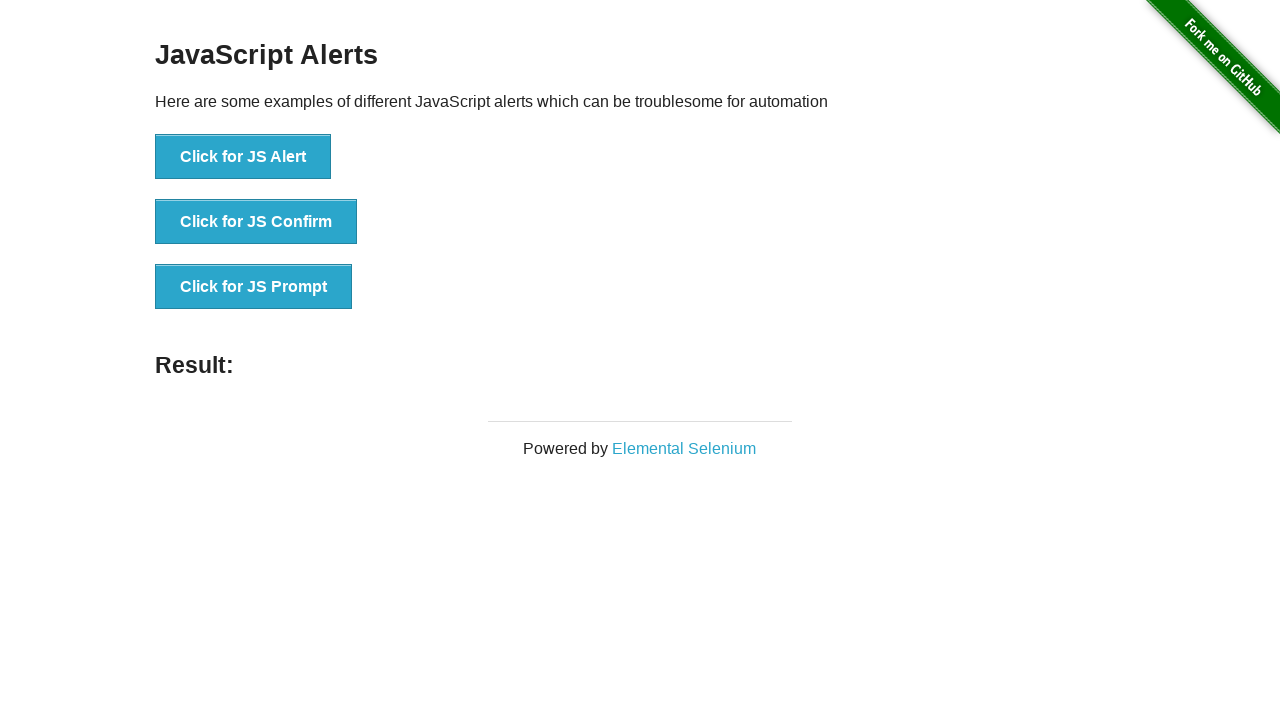

Clicked button to trigger JavaScript prompt at (254, 287) on xpath=//button[@onclick='jsPrompt()']
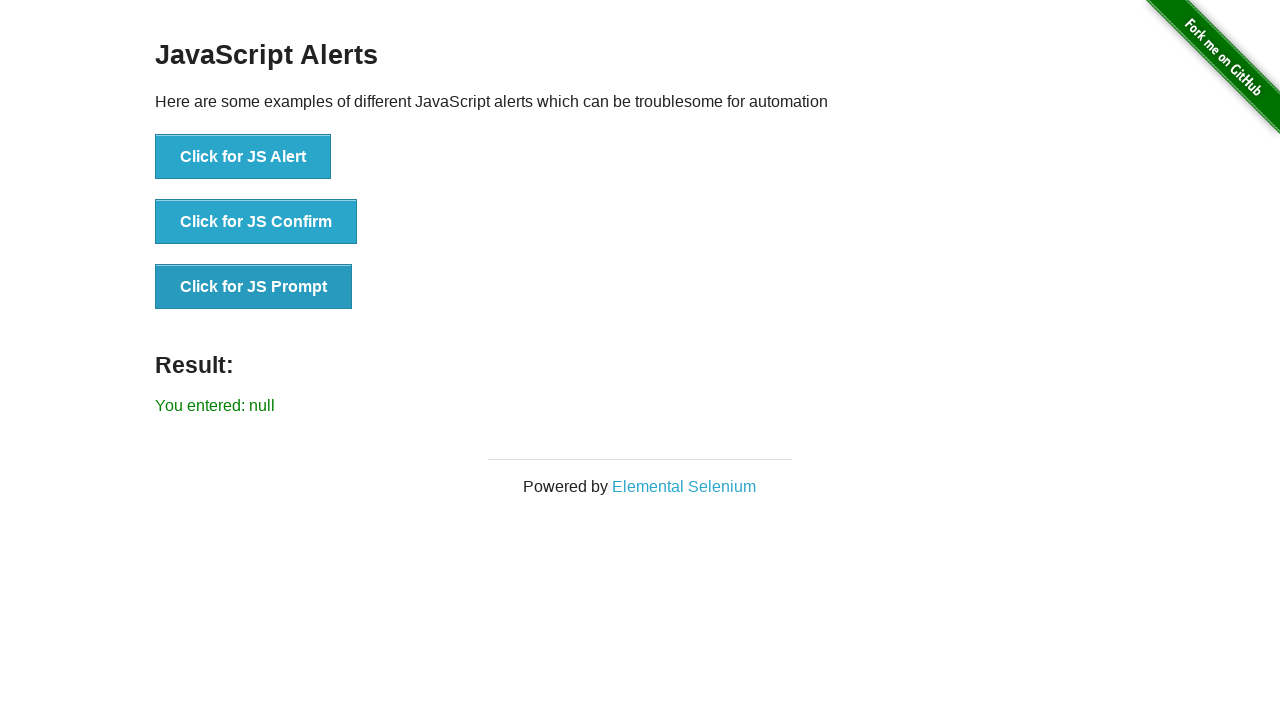

Set up dialog handler to dismiss prompt
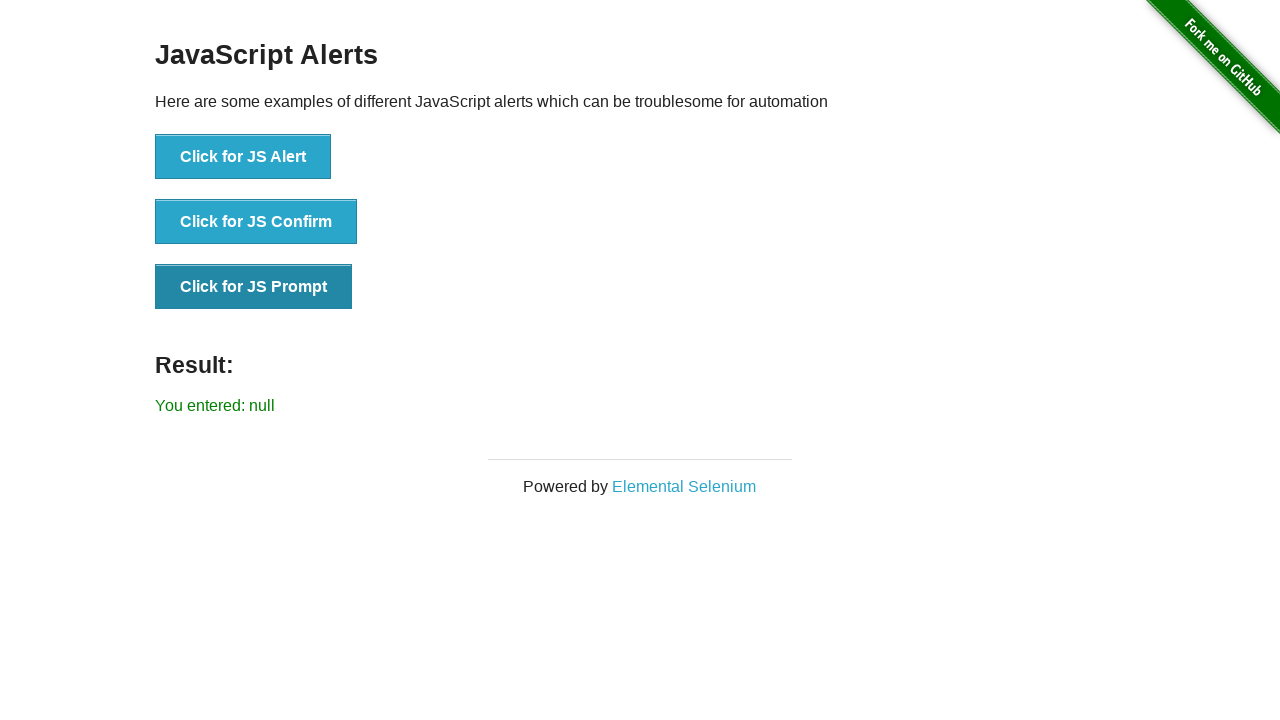

Clicked button to trigger prompt again at (254, 287) on xpath=//button[@onclick='jsPrompt()']
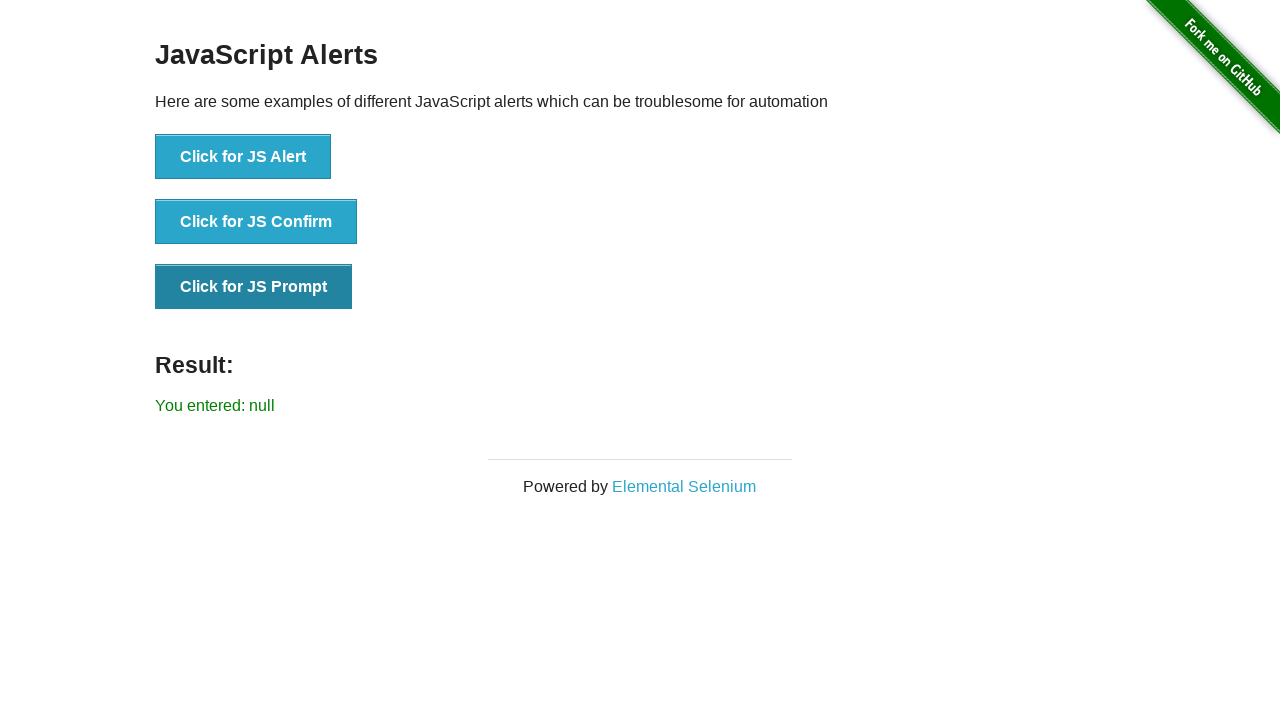

Set up dialog handler to accept prompt with text 'Manohar'
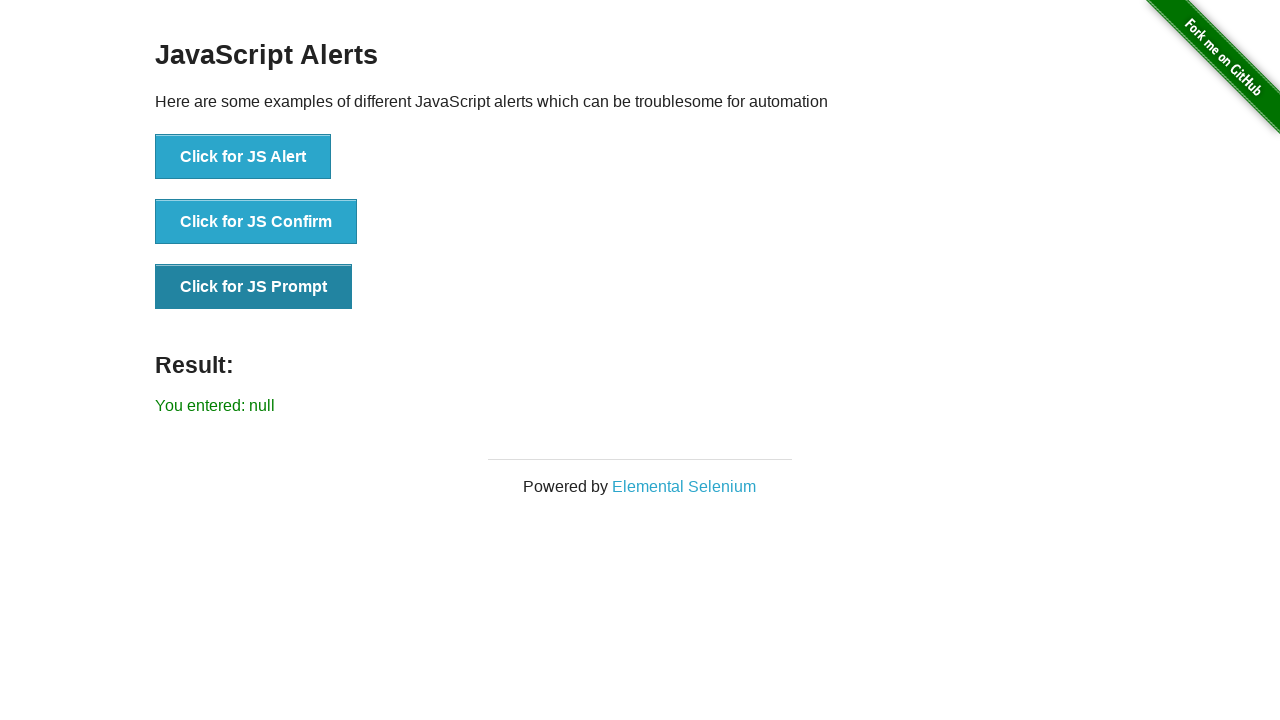

Clicked button to trigger prompt and enter text at (254, 287) on xpath=//button[@onclick='jsPrompt()']
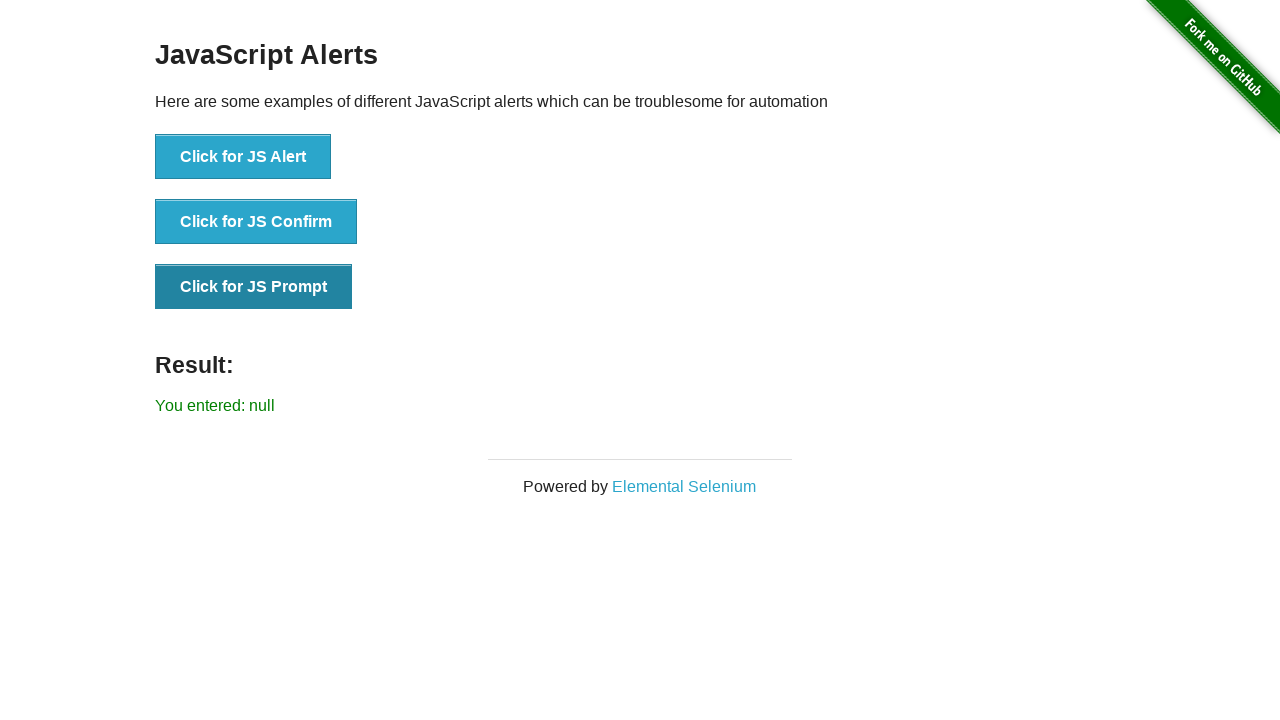

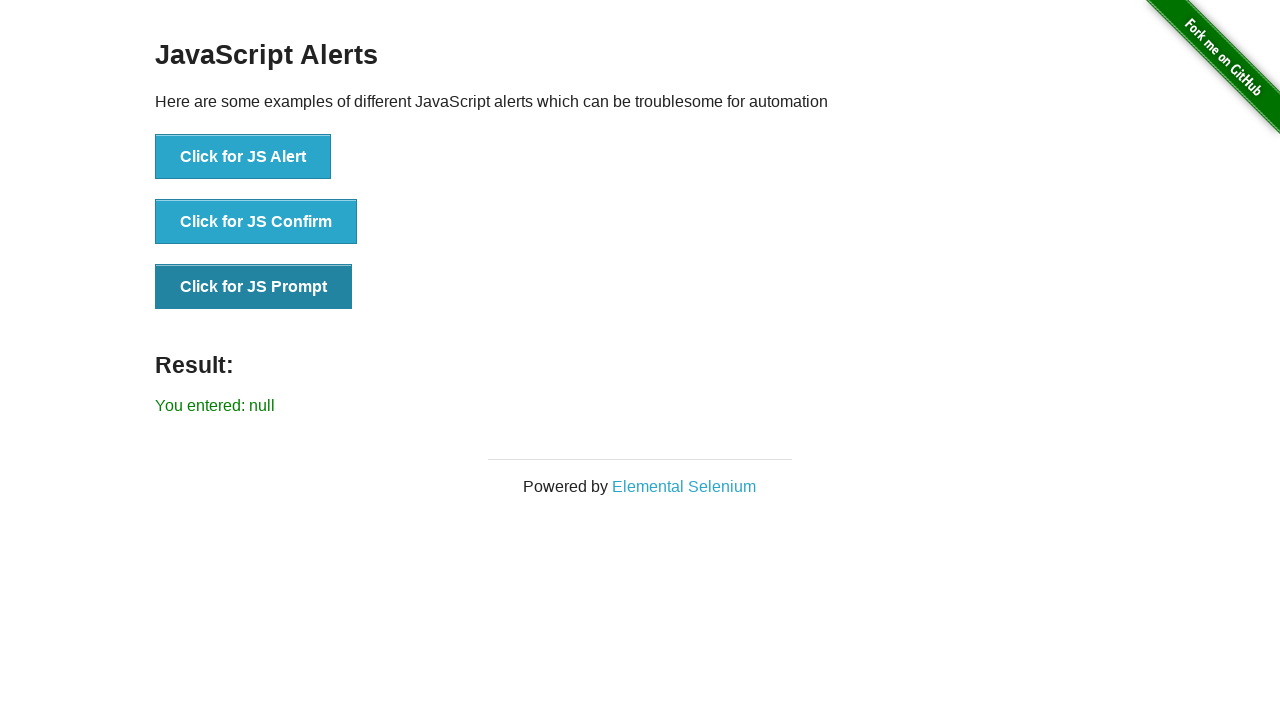